Tests opening a new browser window by clicking the New Window button and switching between windows

Starting URL: https://demoqa.com/browser-windows

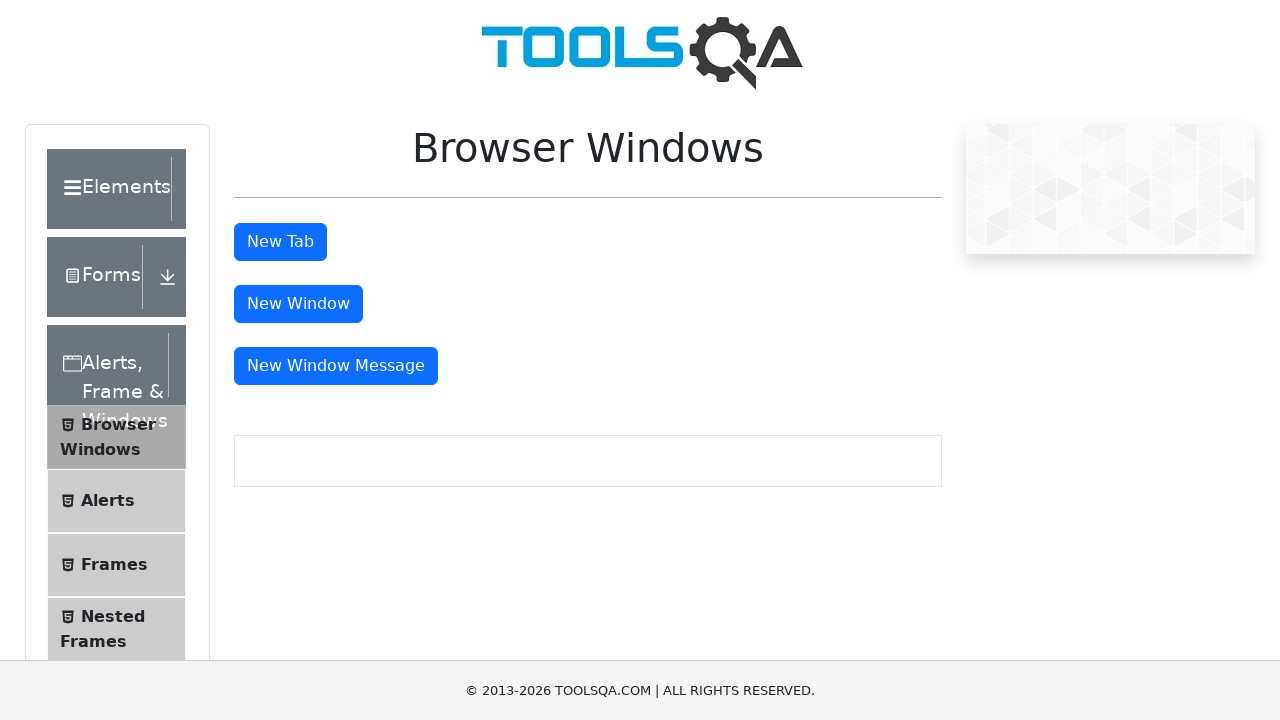

Waited for and located the New Window button
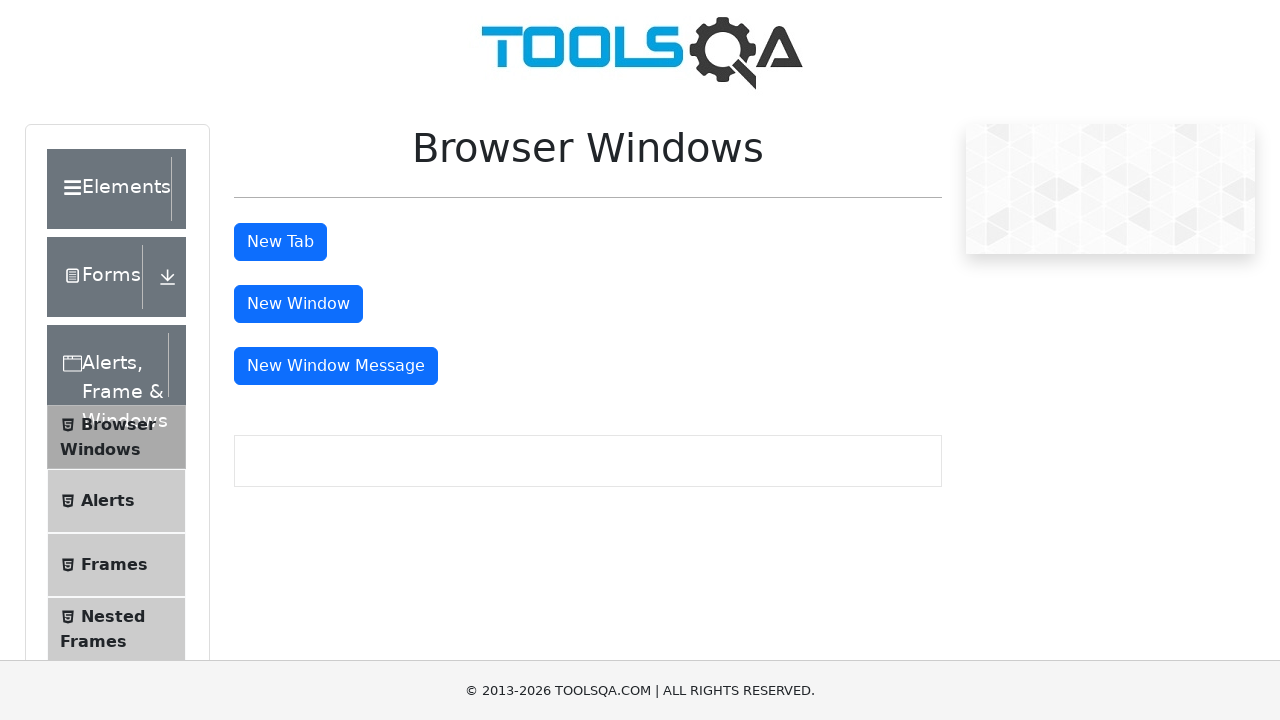

Clicked New Window button and captured new page
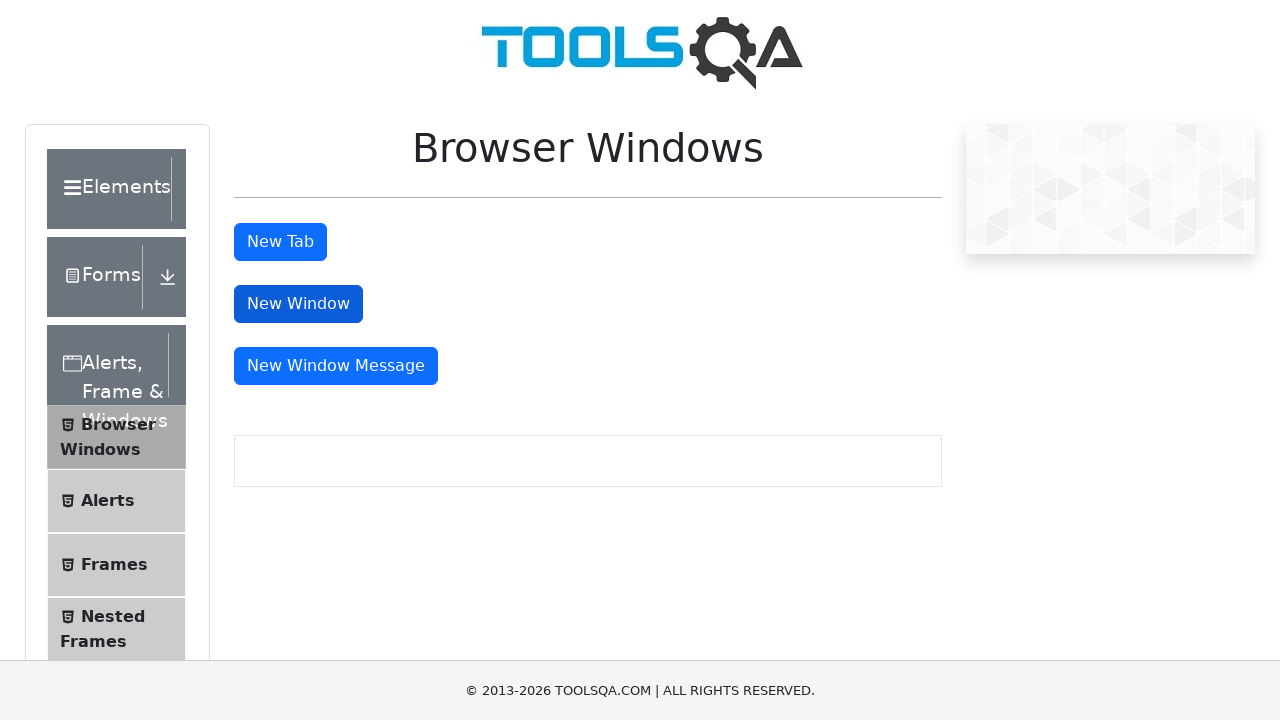

New window loaded completely
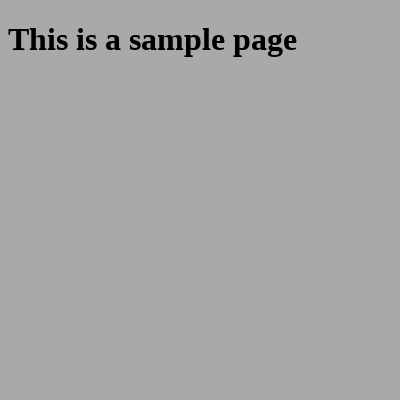

Verified new window URL is https://demoqa.com/sample
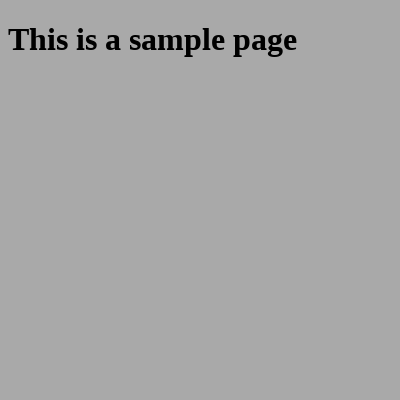

Verified sample page headline text
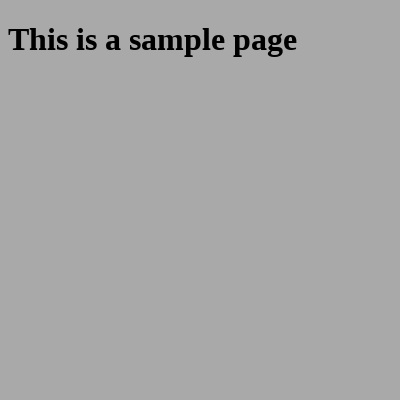

Verified original page is still accessible at https://demoqa.com/browser-windows
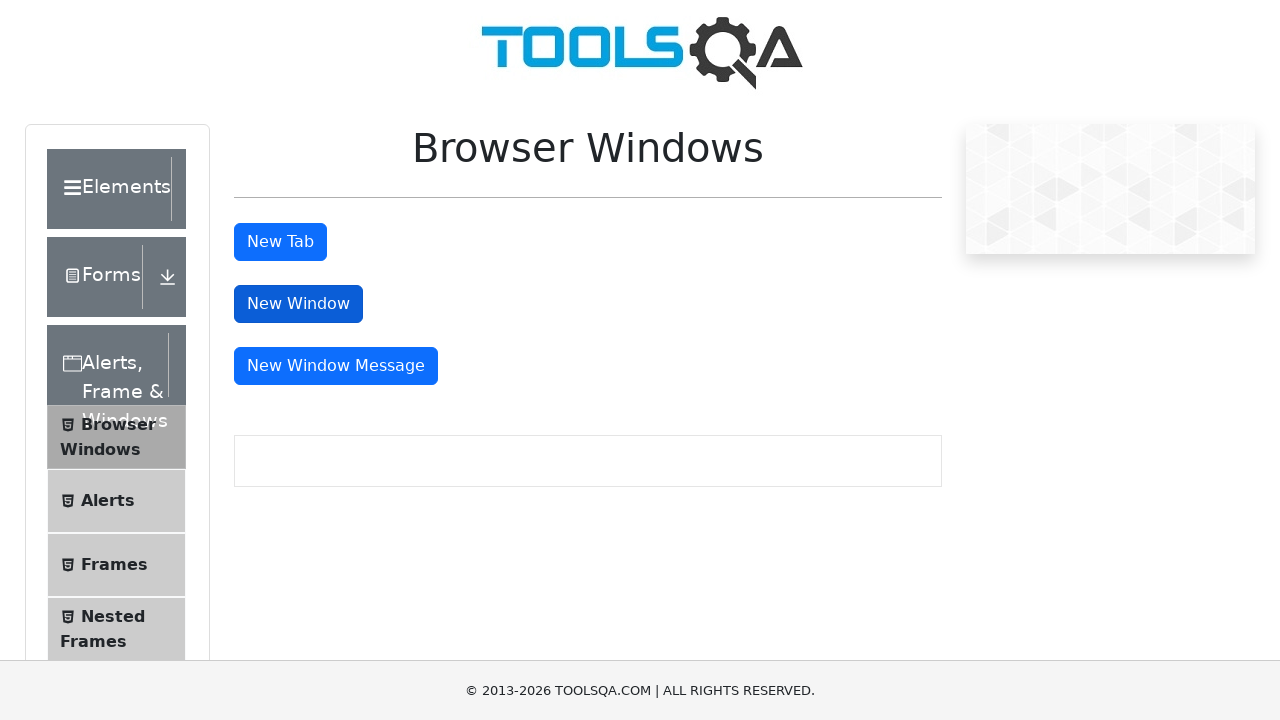

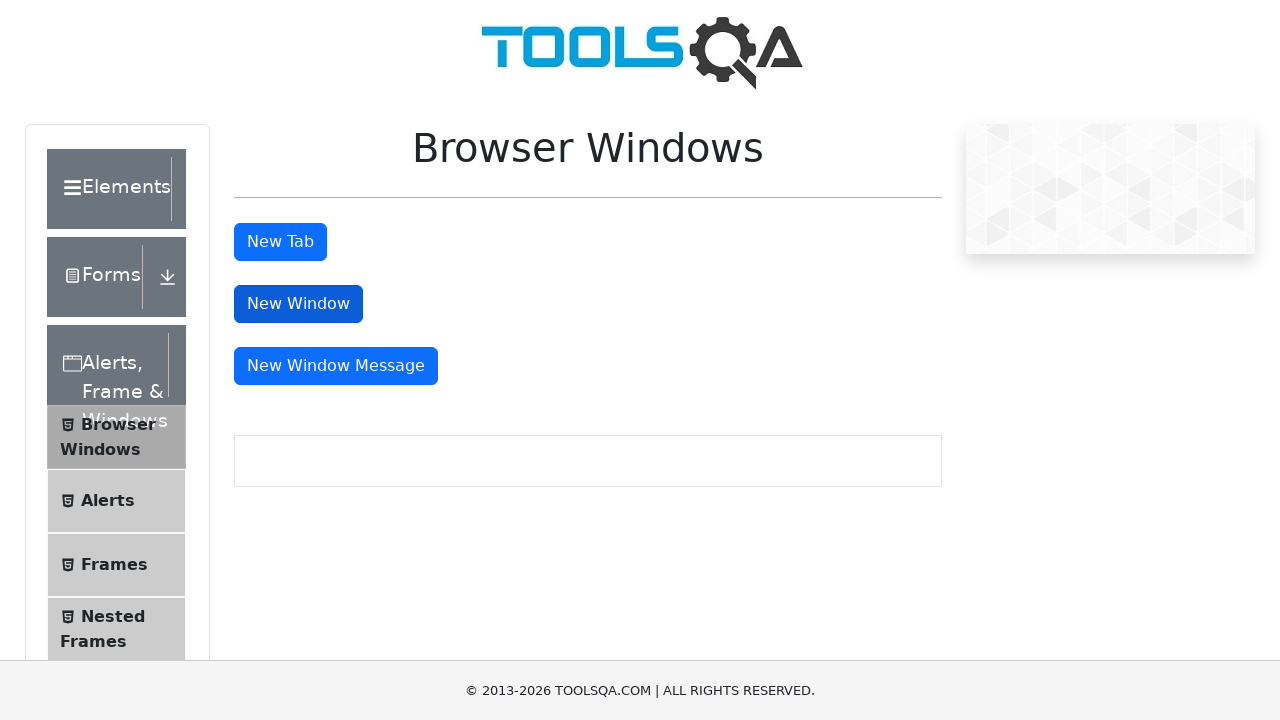